Tests dynamic controls functionality by clicking an "Enable Input" button and verifying that a text input field becomes enabled after the click.

Starting URL: https://training-support.net/webelements/dynamic-controls

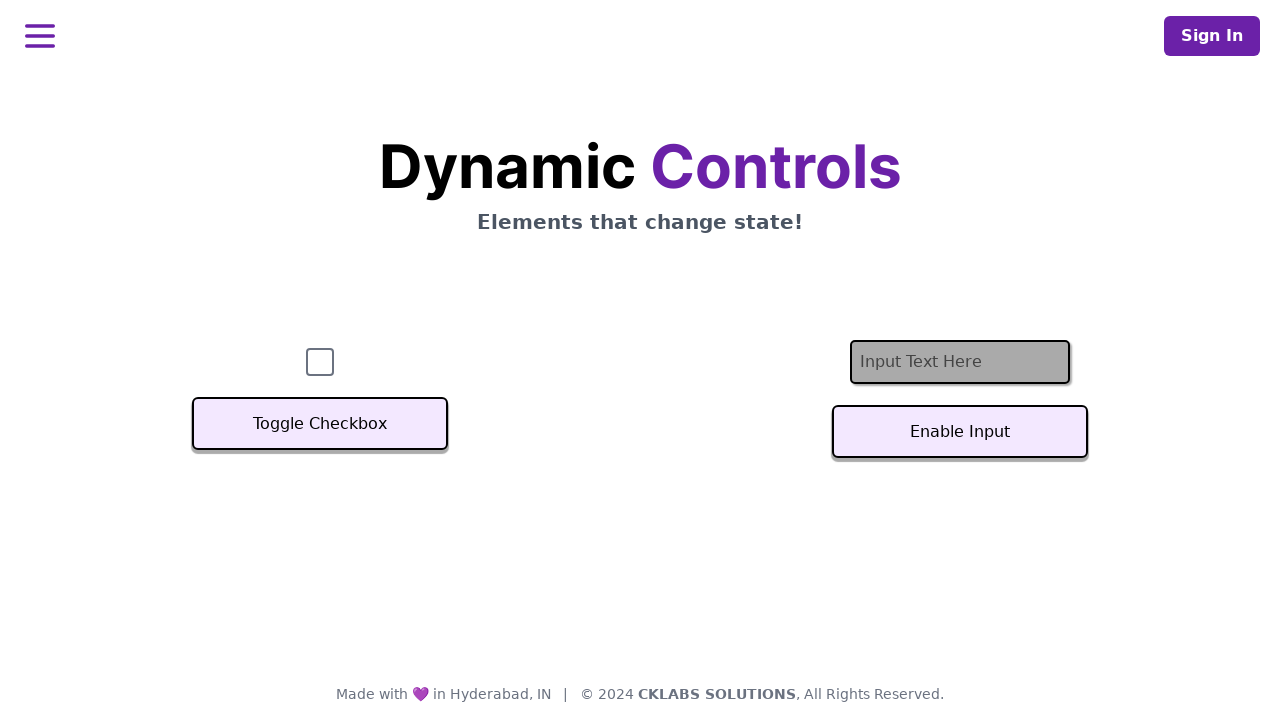

Located the text input field
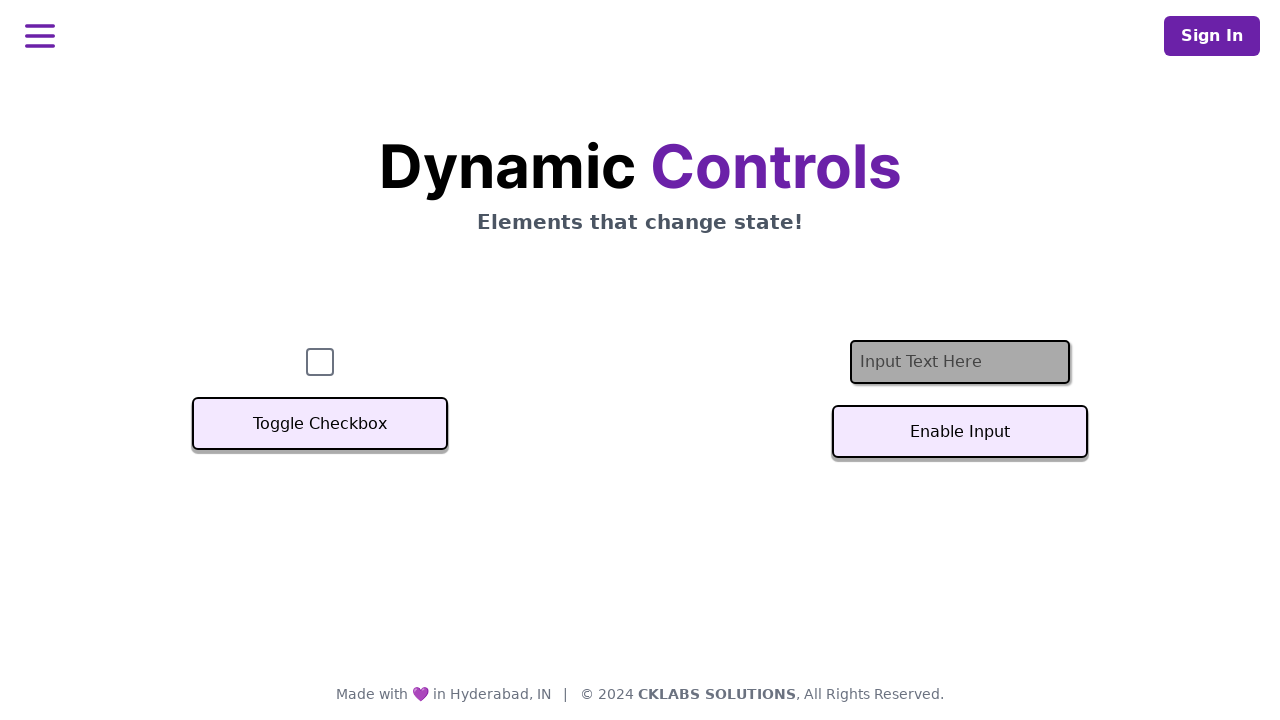

Verified input field is initially disabled
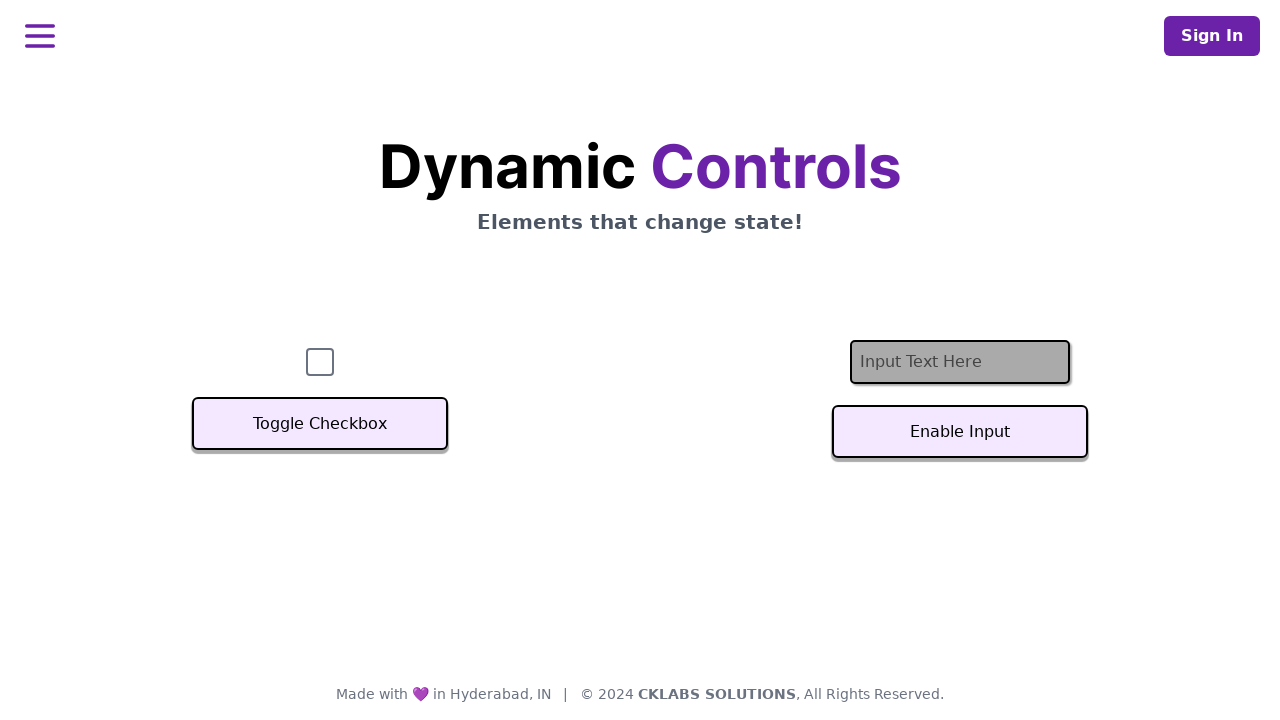

Clicked the 'Enable Input' button at (960, 432) on button:text('Enable Input')
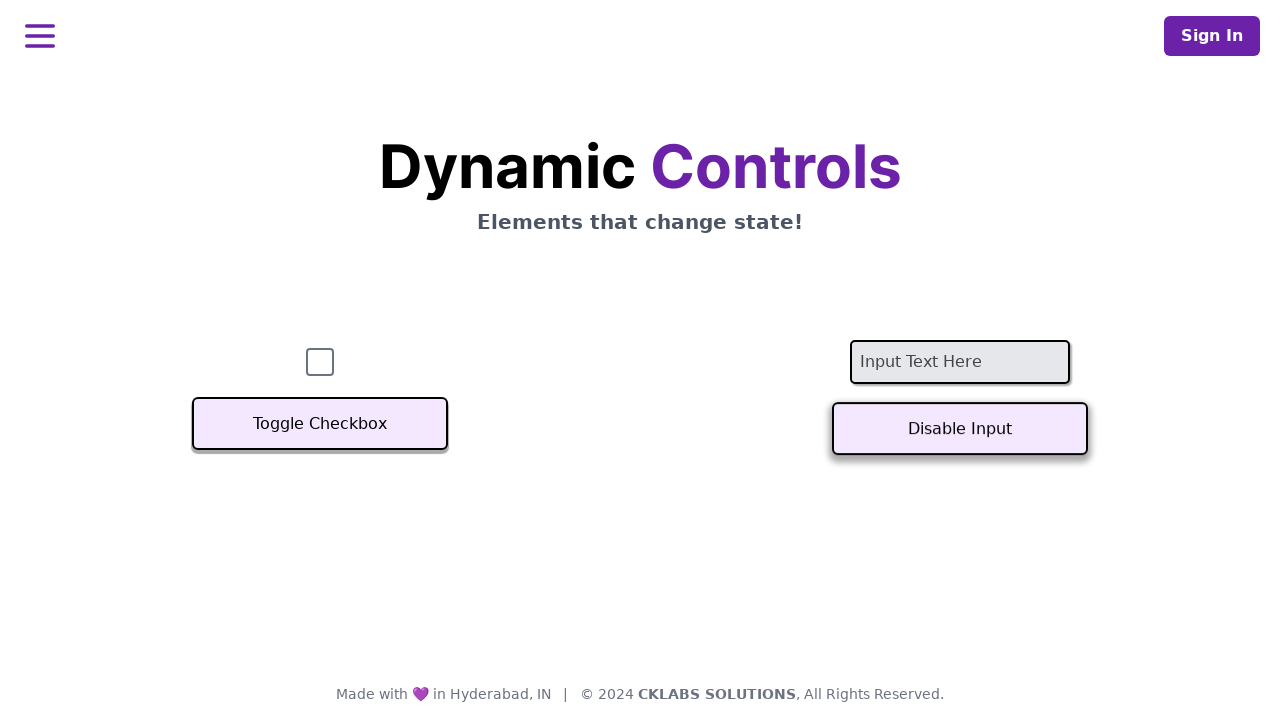

Waited for input field to become enabled
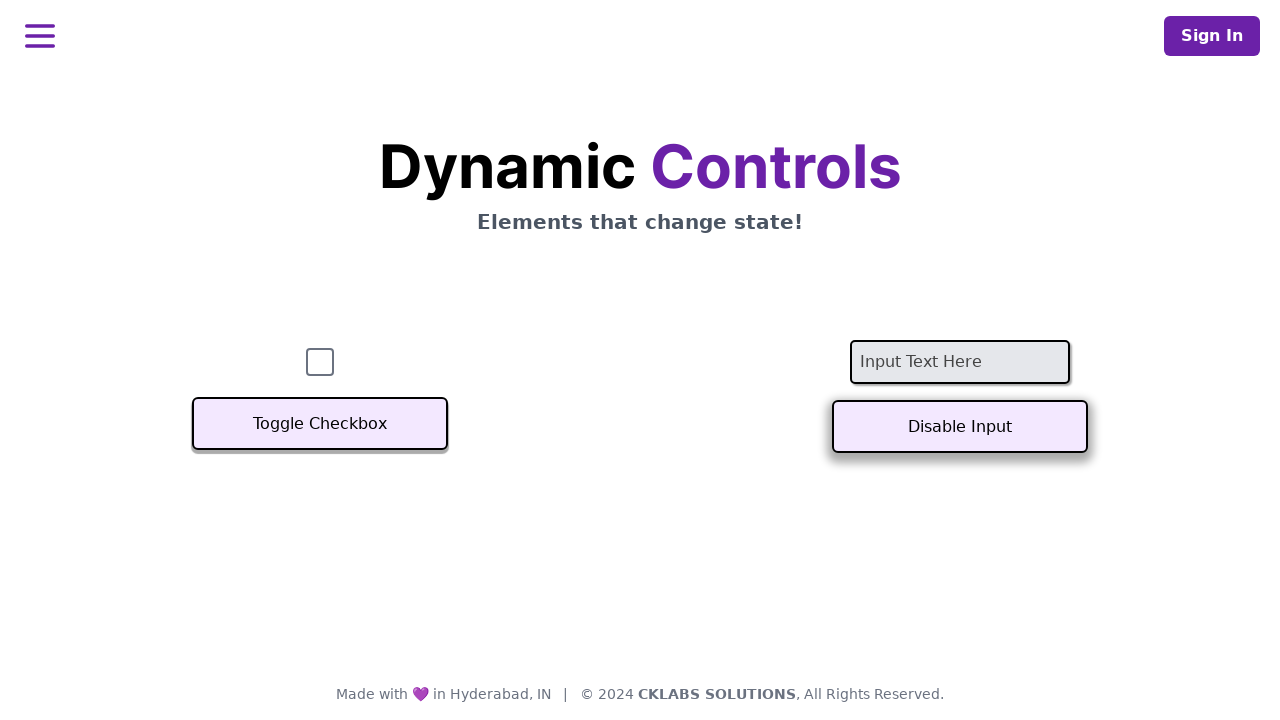

Verified input field is now enabled
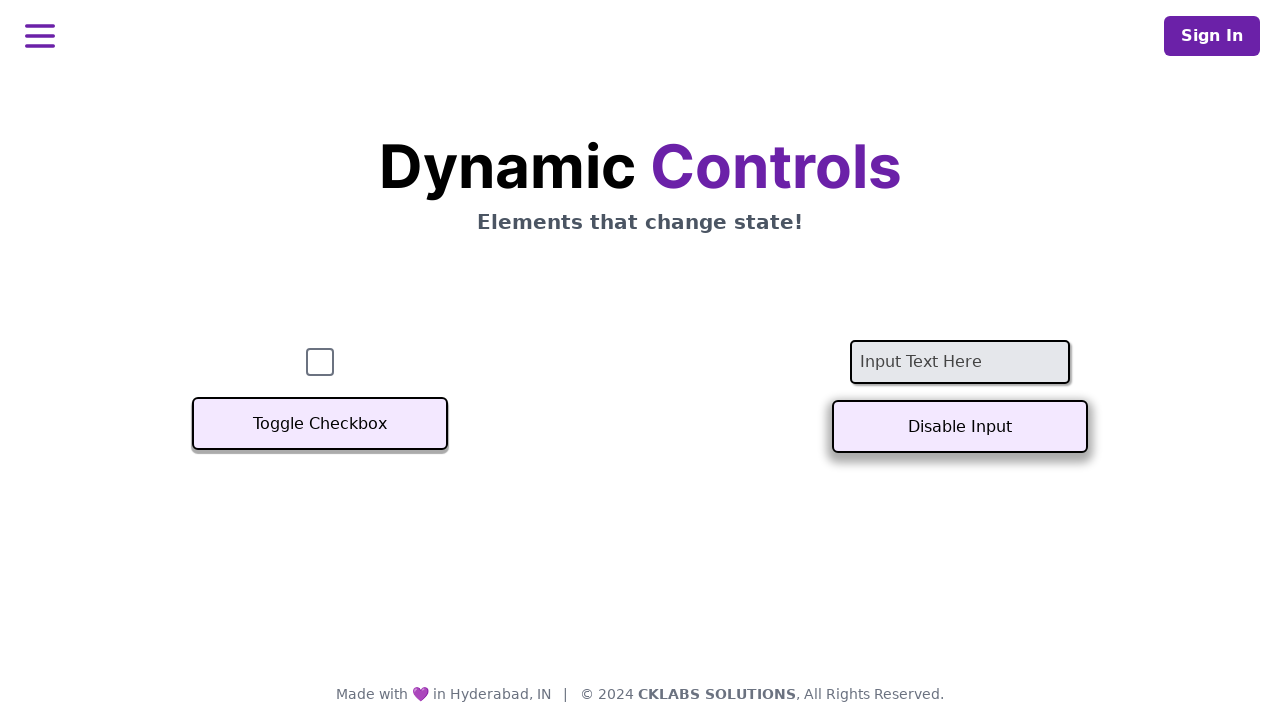

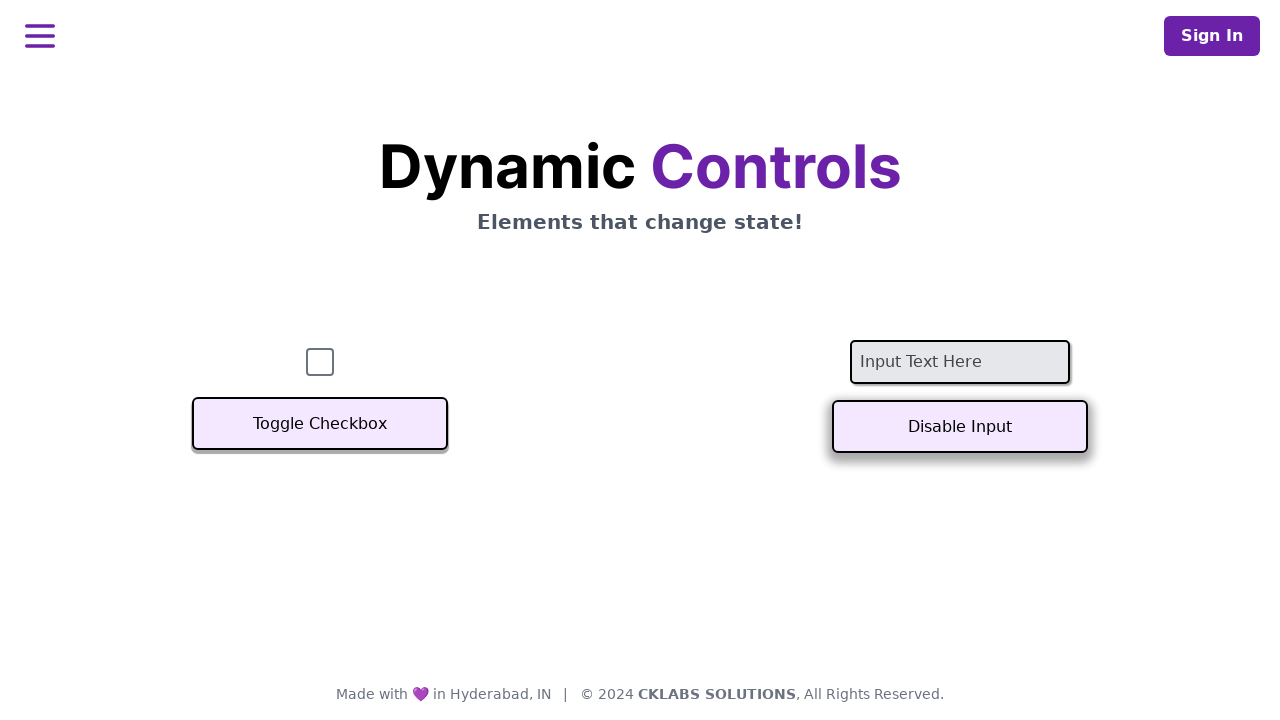